Tests navigation by going to the main site and clicking the commercial contact link

Starting URL: https://mkt.sispro.com.br/solicite-um-orcamento

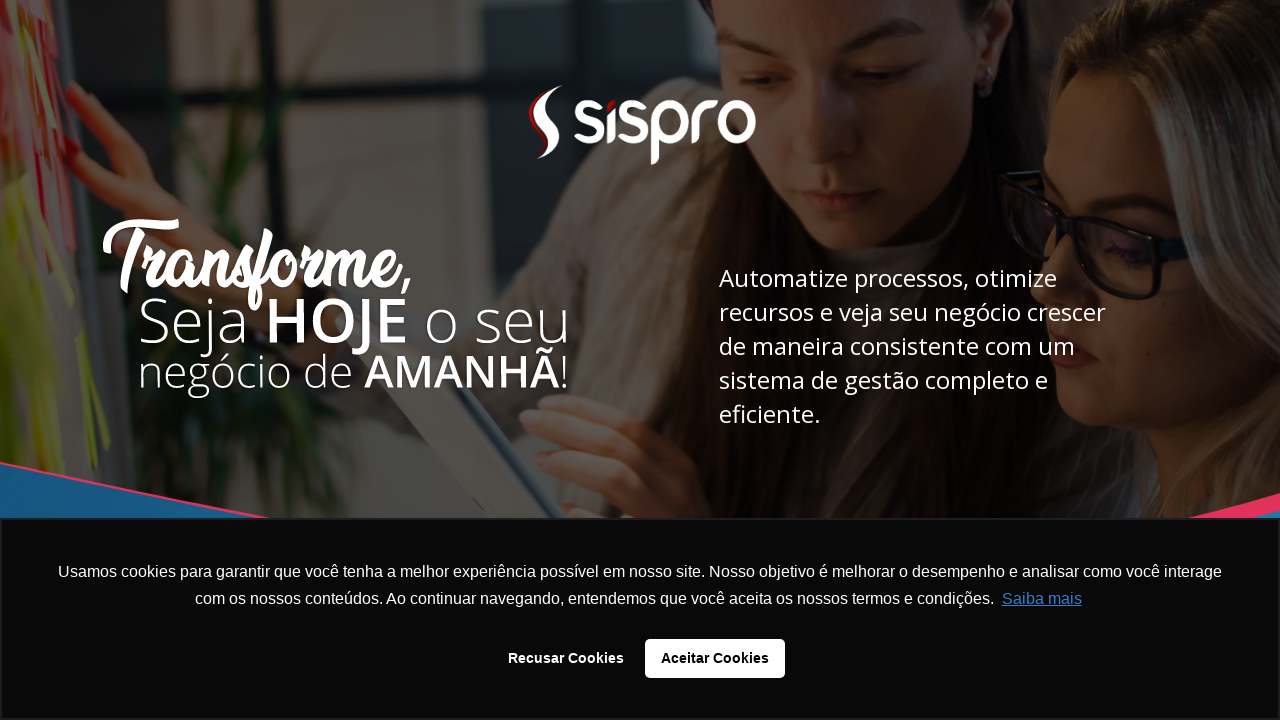

Navigated to main site https://www.sispro.com.br/
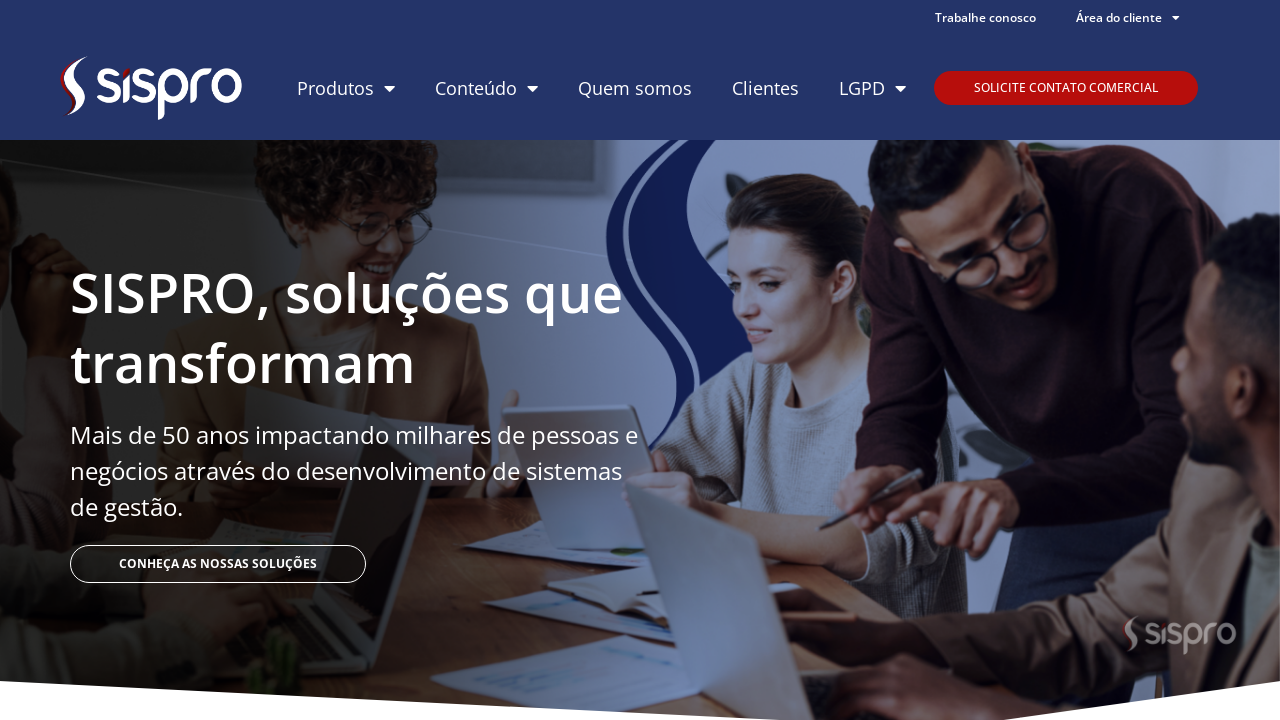

Found commercial contact link 'Solicite contato comercial'
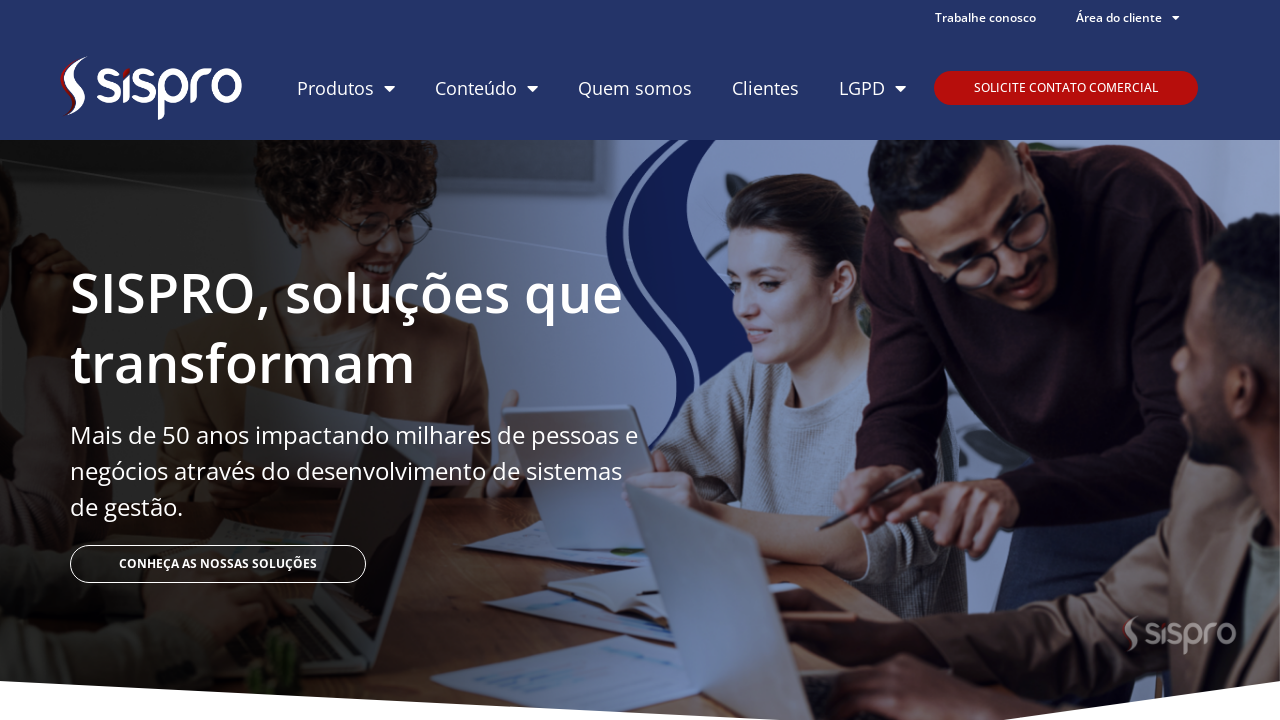

Clicked commercial contact link at (1066, 88) on internal:text="Solicite contato comercial"i
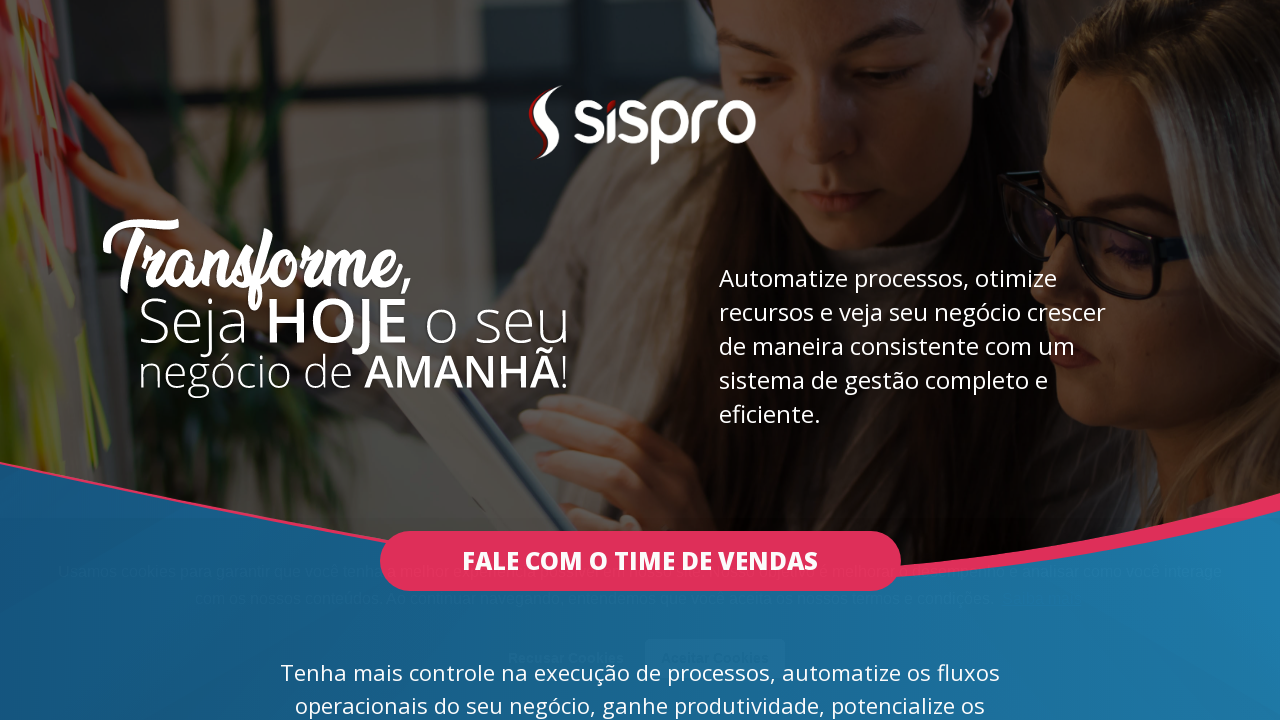

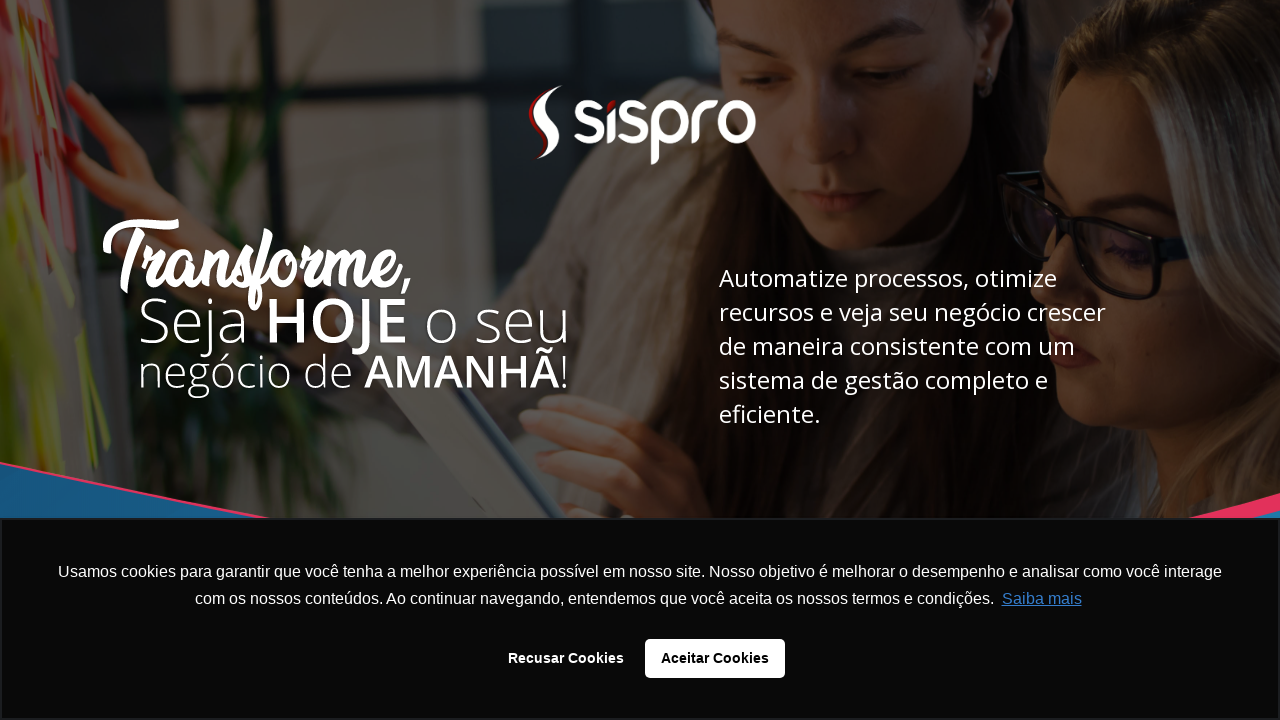